Tests DuckDuckGo search functionality by entering a search query "banana prata" and submitting the form

Starting URL: https://www.duckduckgo.com

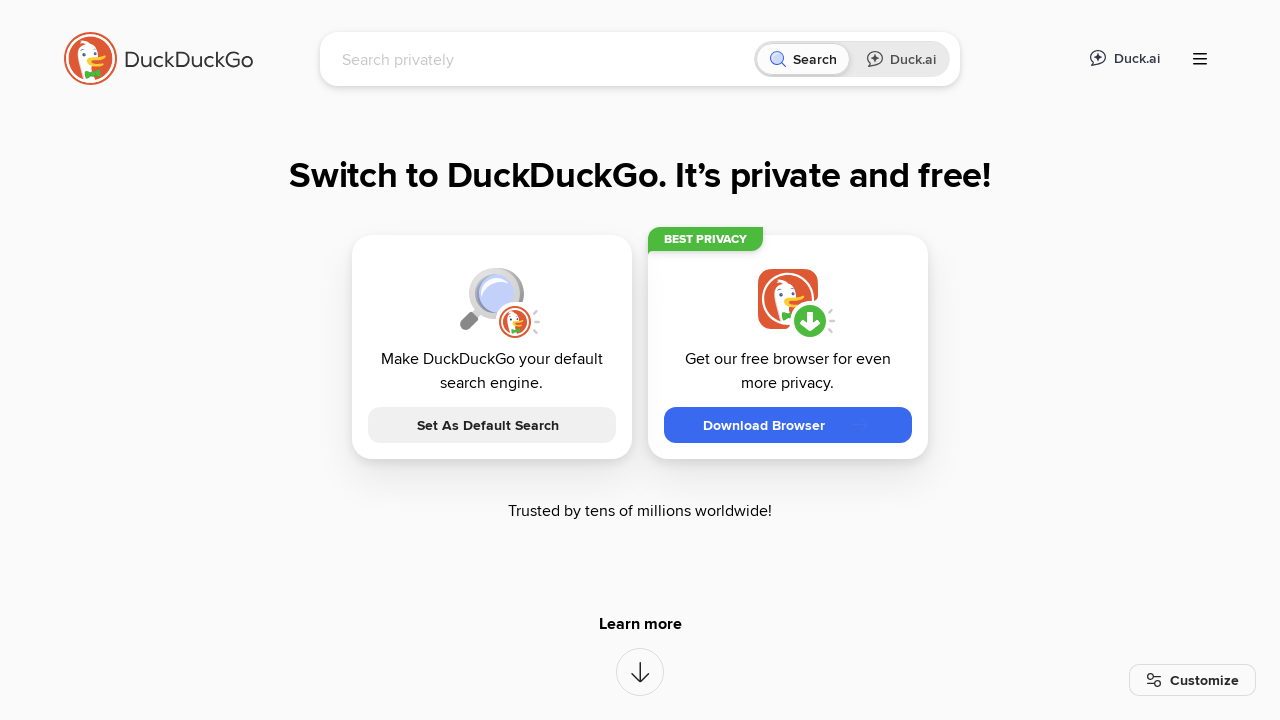

Filled search box with 'banana prata' on input[name='q']
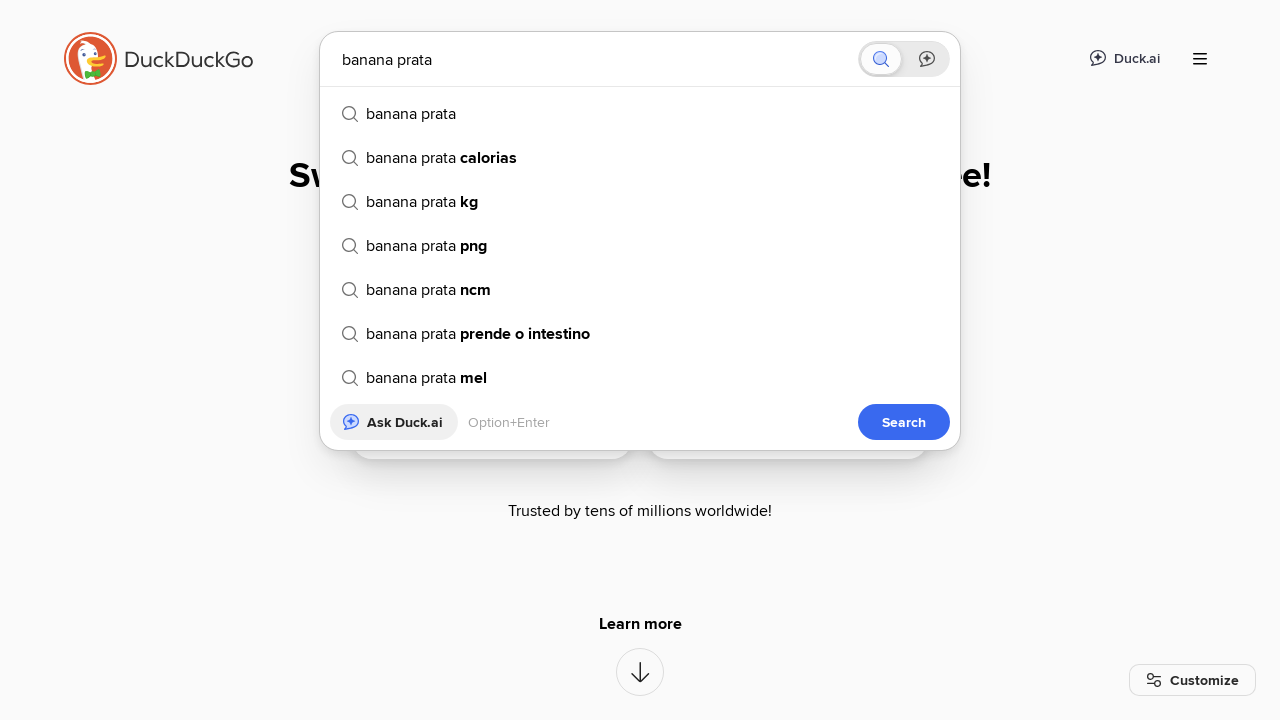

Pressed Enter to submit search query on input[name='q']
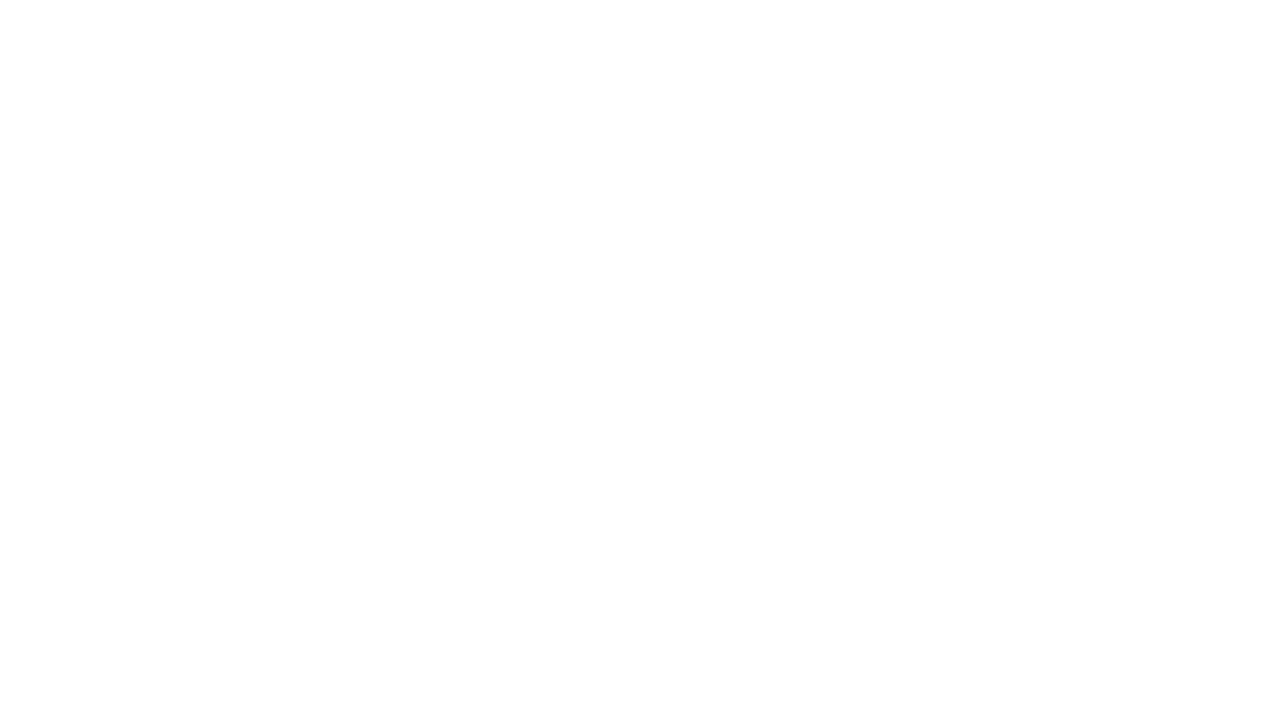

Waited for search results to load (networkidle)
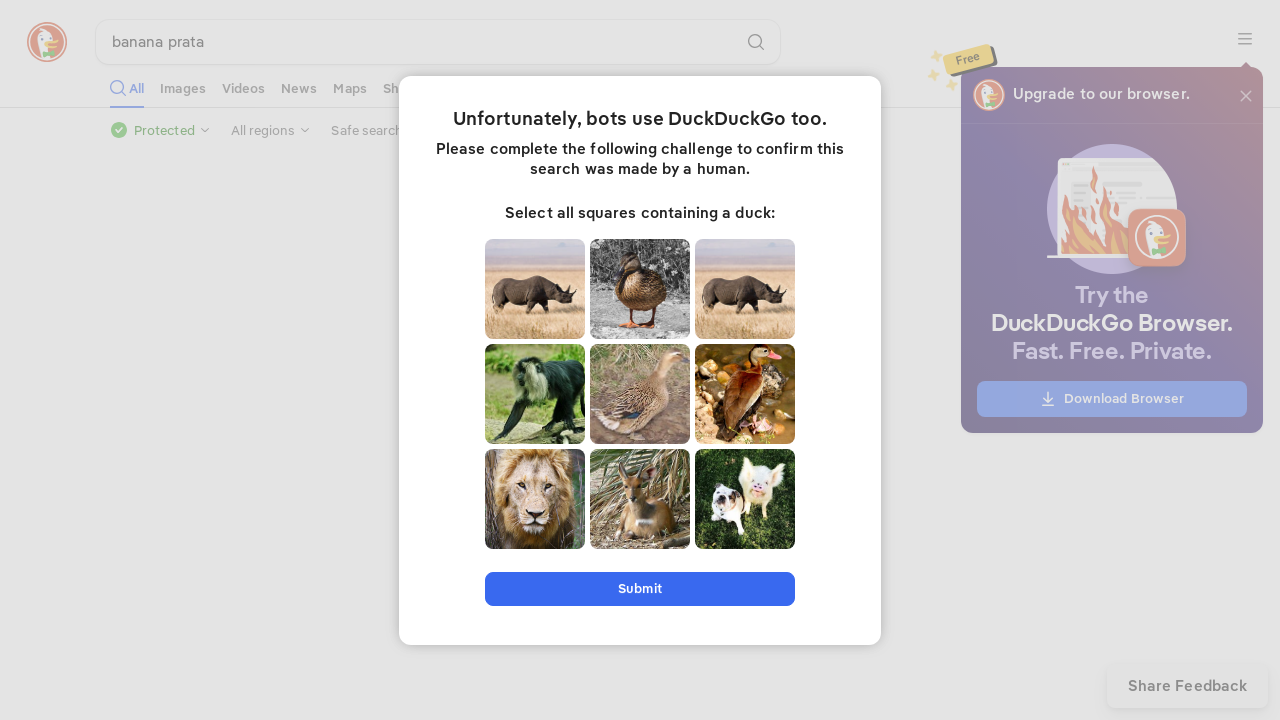

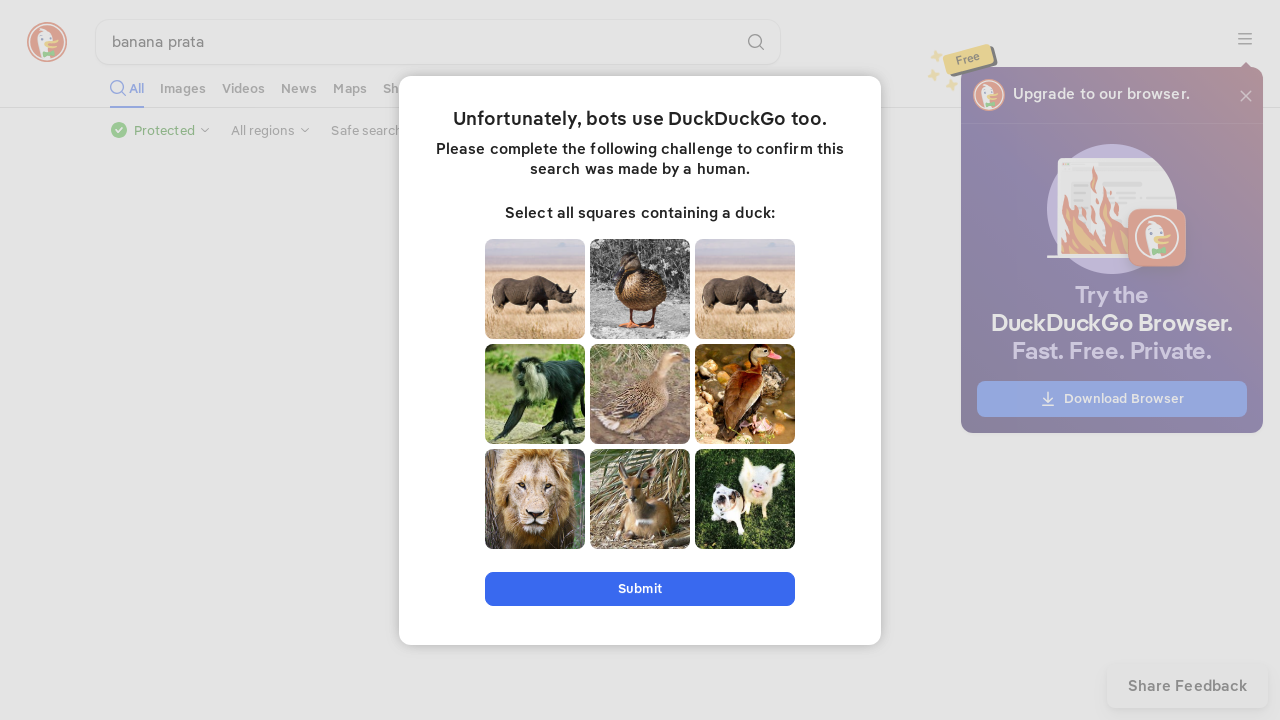